Tests Google Translate by typing "Hola" in Spanish and verifying the translation output textarea becomes visible

Starting URL: https://translate.google.com/?sl=es&tl=en&op=translate

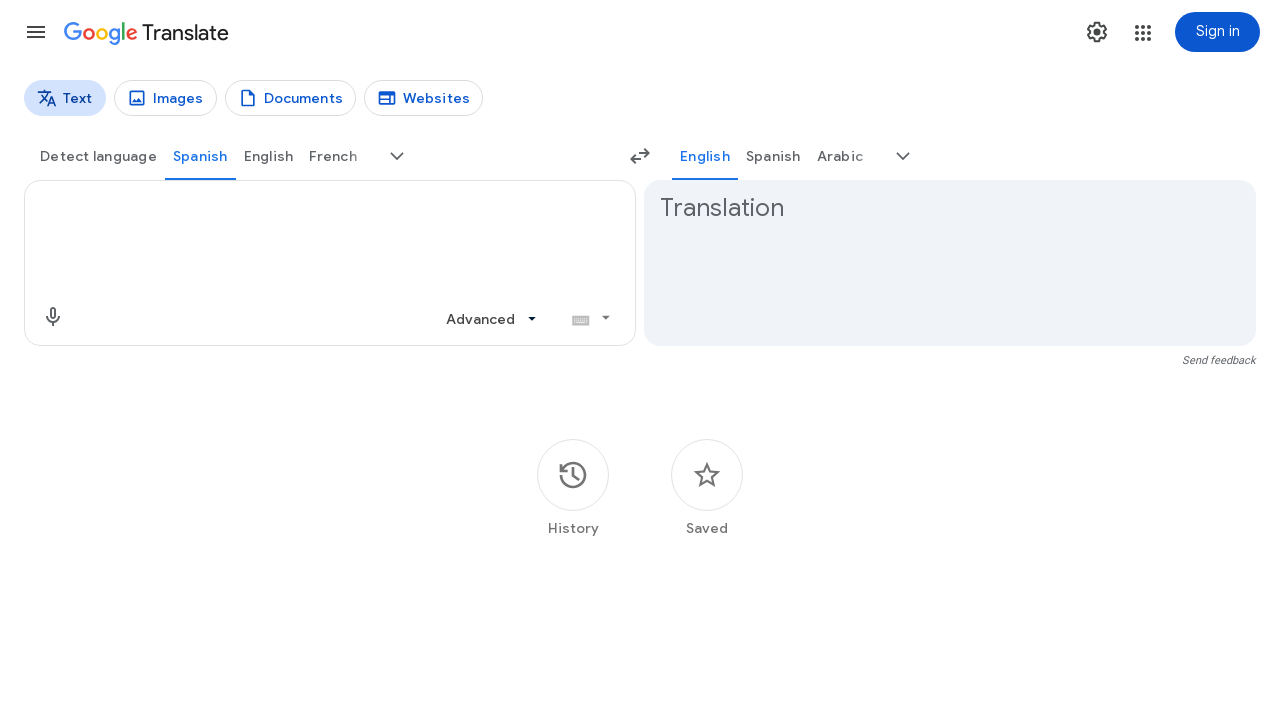

Filled source text textarea with 'Hola' in Spanish on textarea[aria-label='Source text']
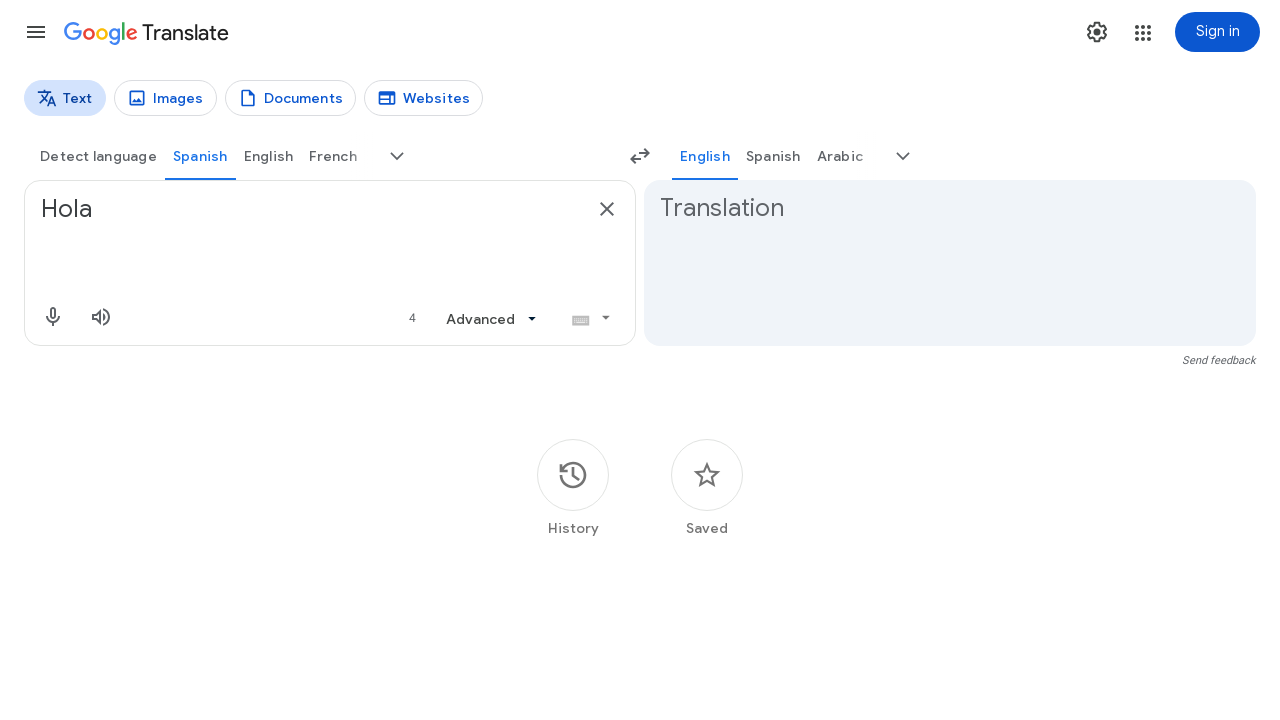

Pressed Enter to trigger translation
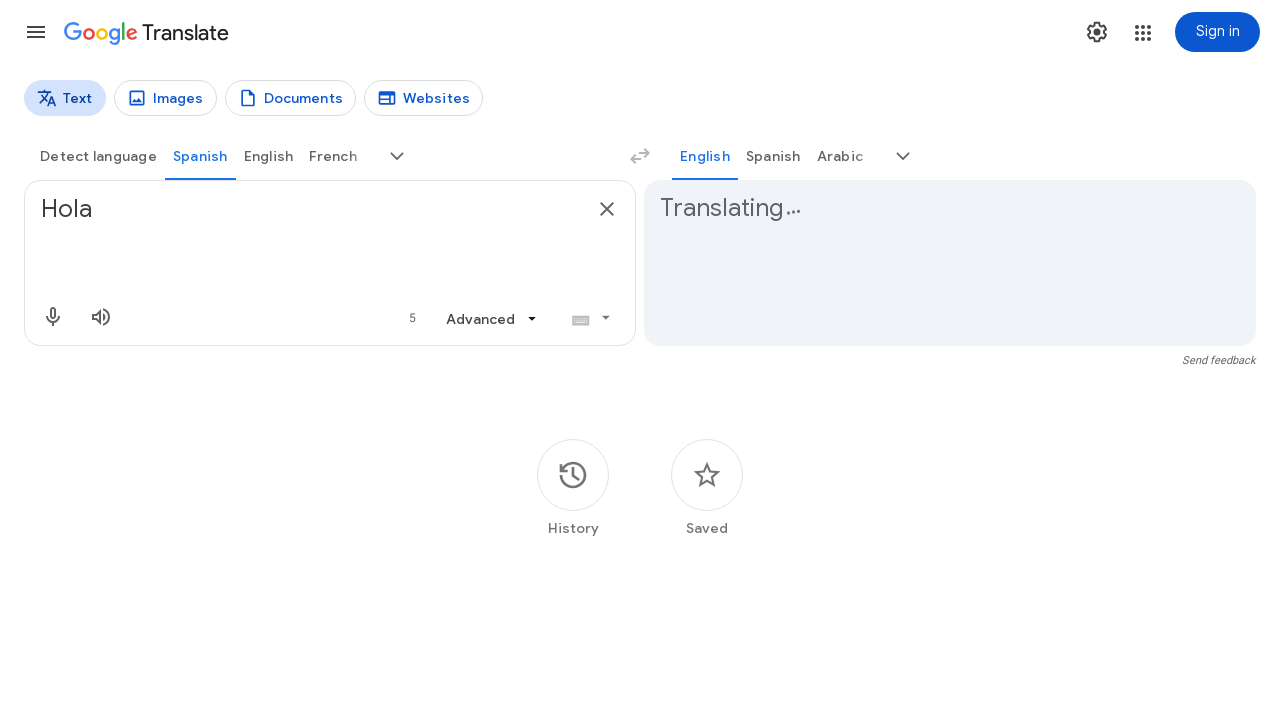

Translation output textarea became visible
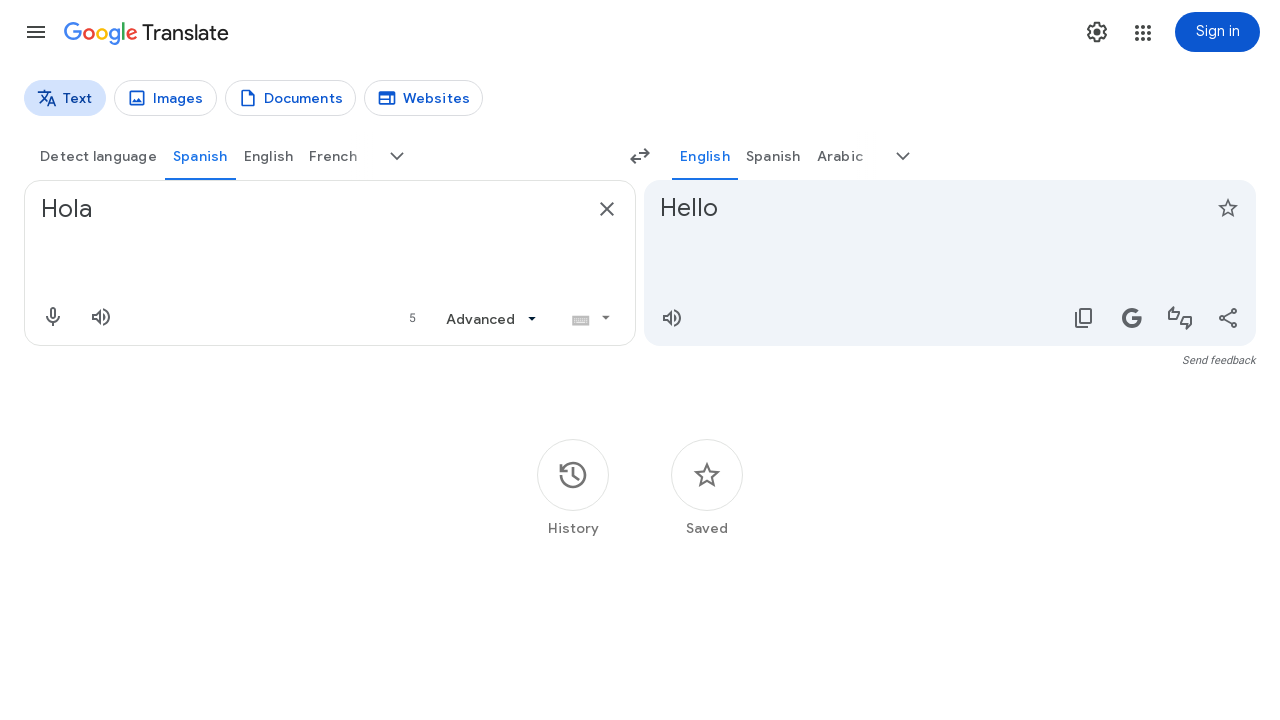

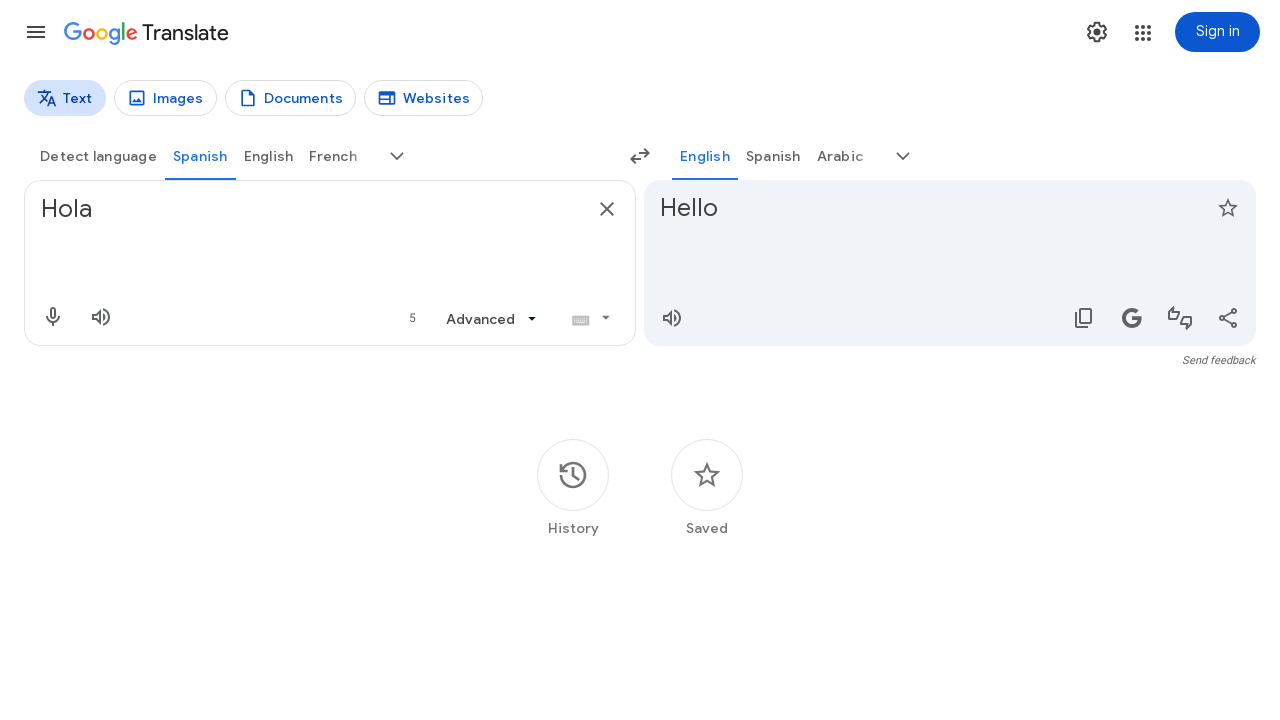